Tests keyboard input functionality by clicking on a name field, entering a name, and clicking a button on a form testing page

Starting URL: https://formy-project.herokuapp.com/keypress

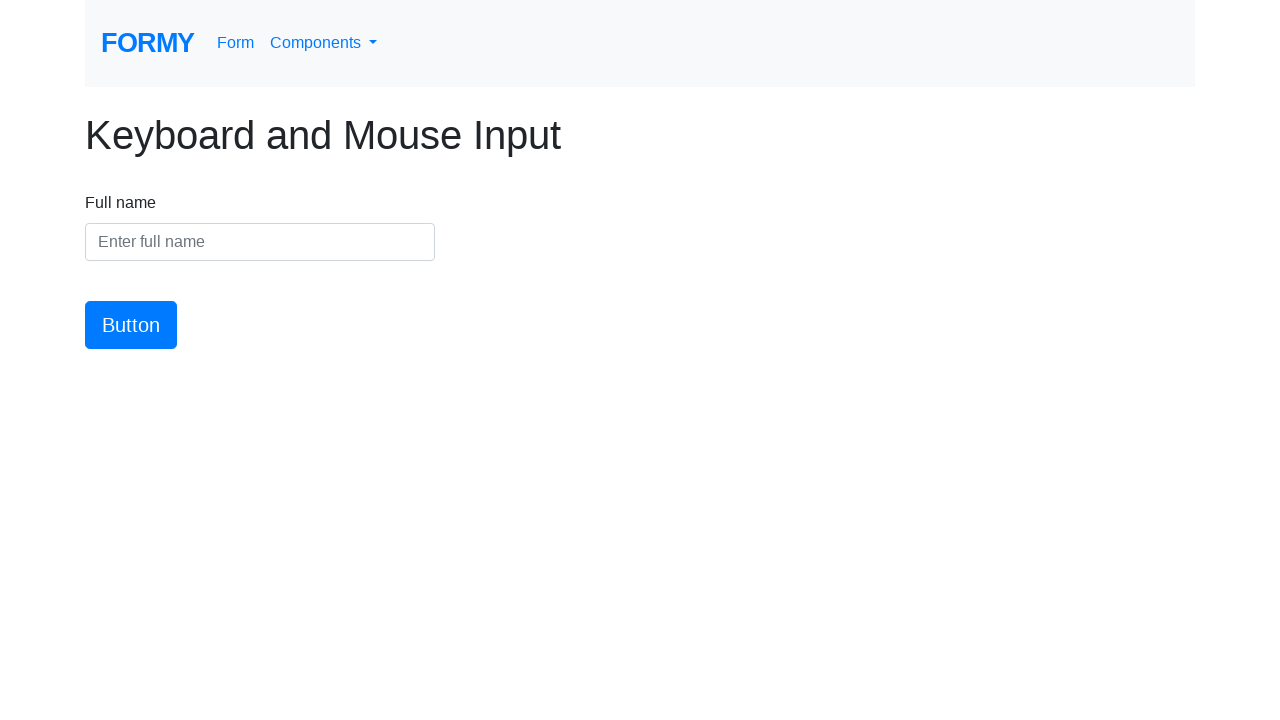

Clicked on the name input field at (260, 242) on #name
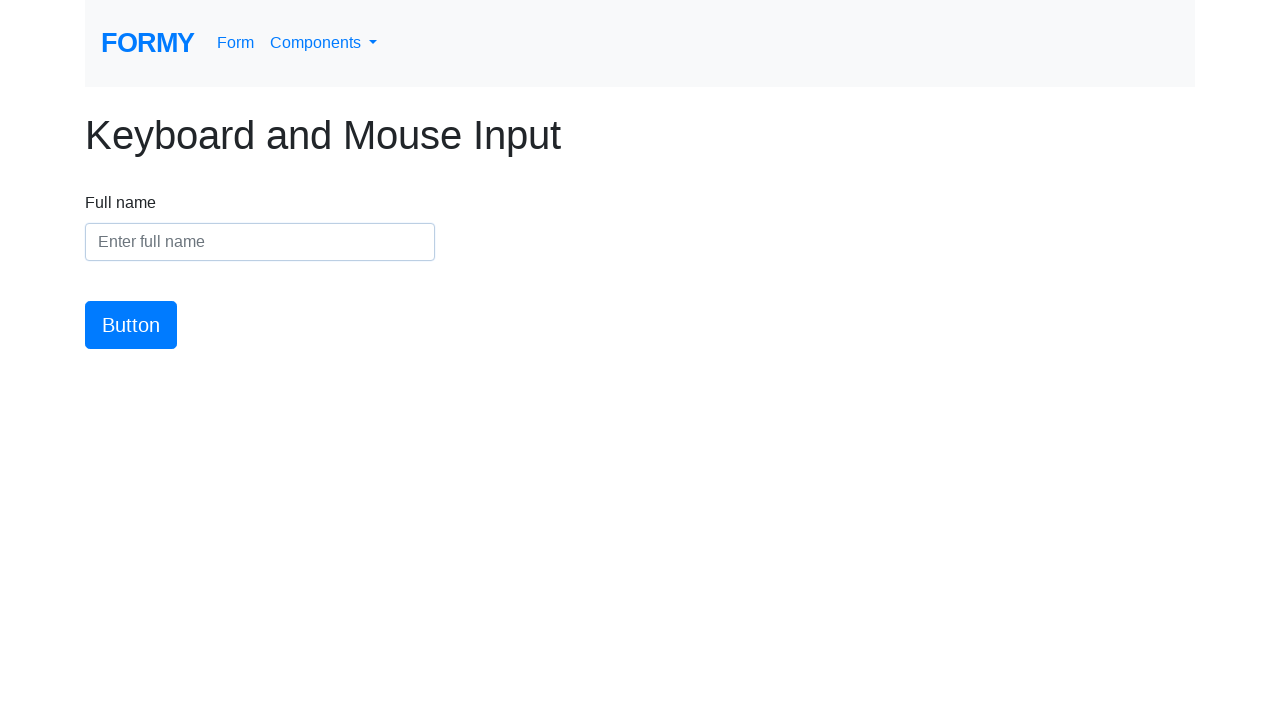

Entered 'Rommer Chu' into the name field on #name
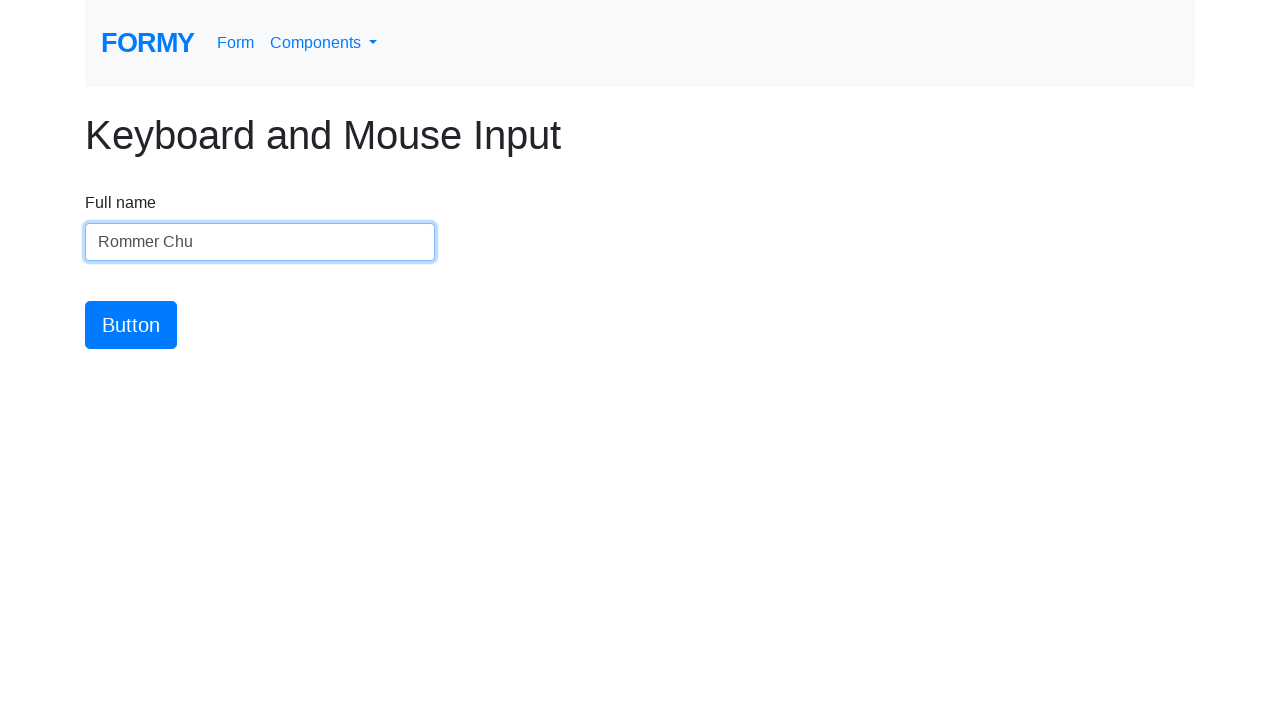

Clicked the submit button at (131, 325) on #button
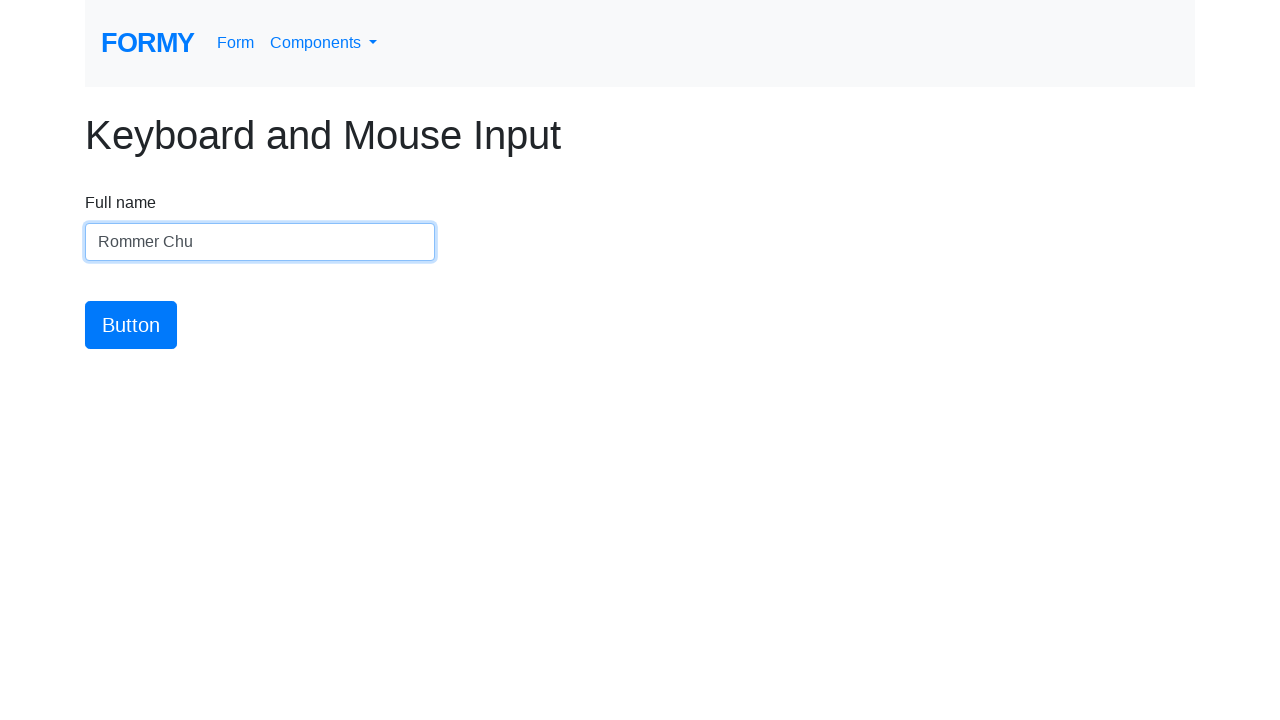

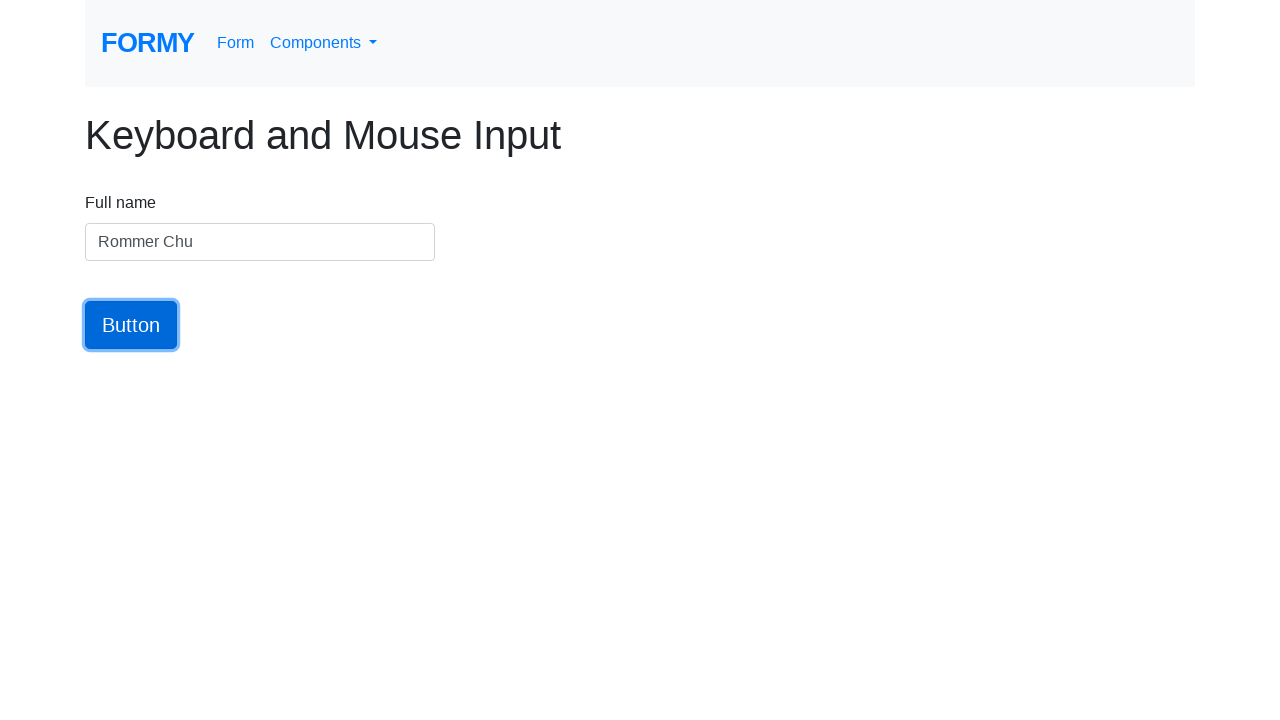